Tests the language dropdown on the sign-up form by verifying it contains English and Dutch options

Starting URL: http://jt-dev.azurewebsites.net/#/SignUp

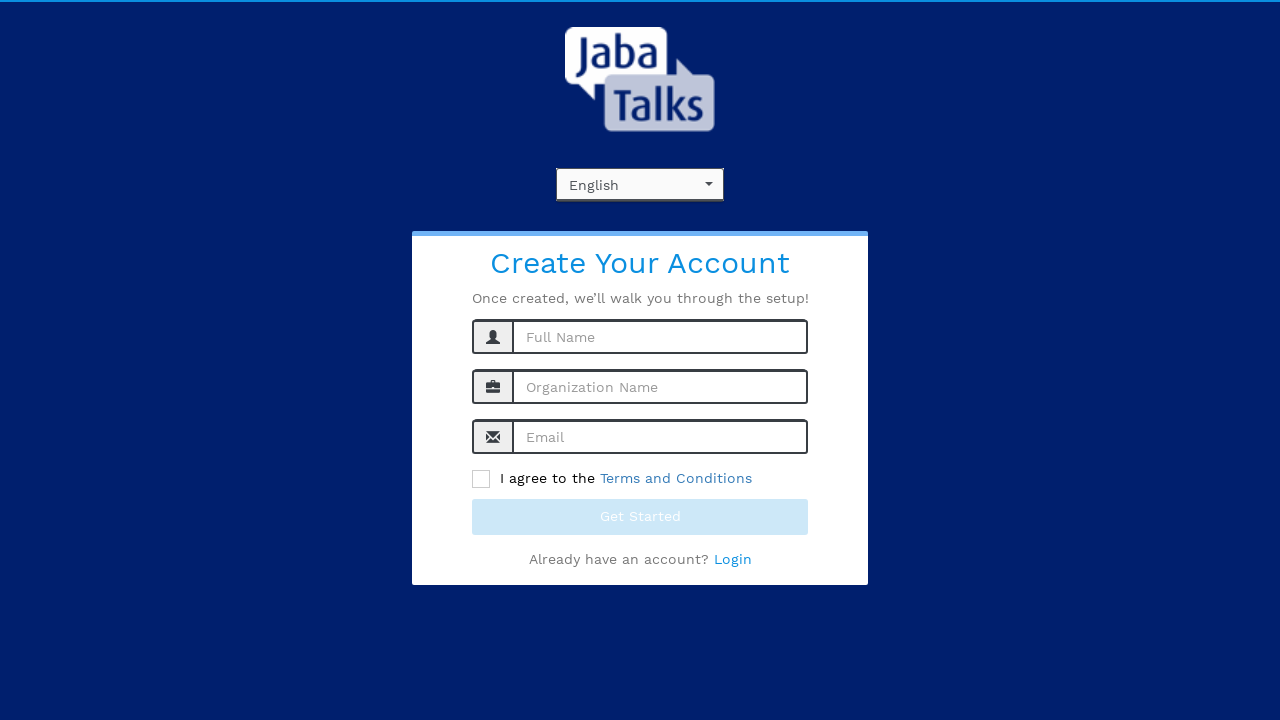

Clicked on language dropdown to open options at (594, 185) on xpath=//span[contains(text(),'English')]
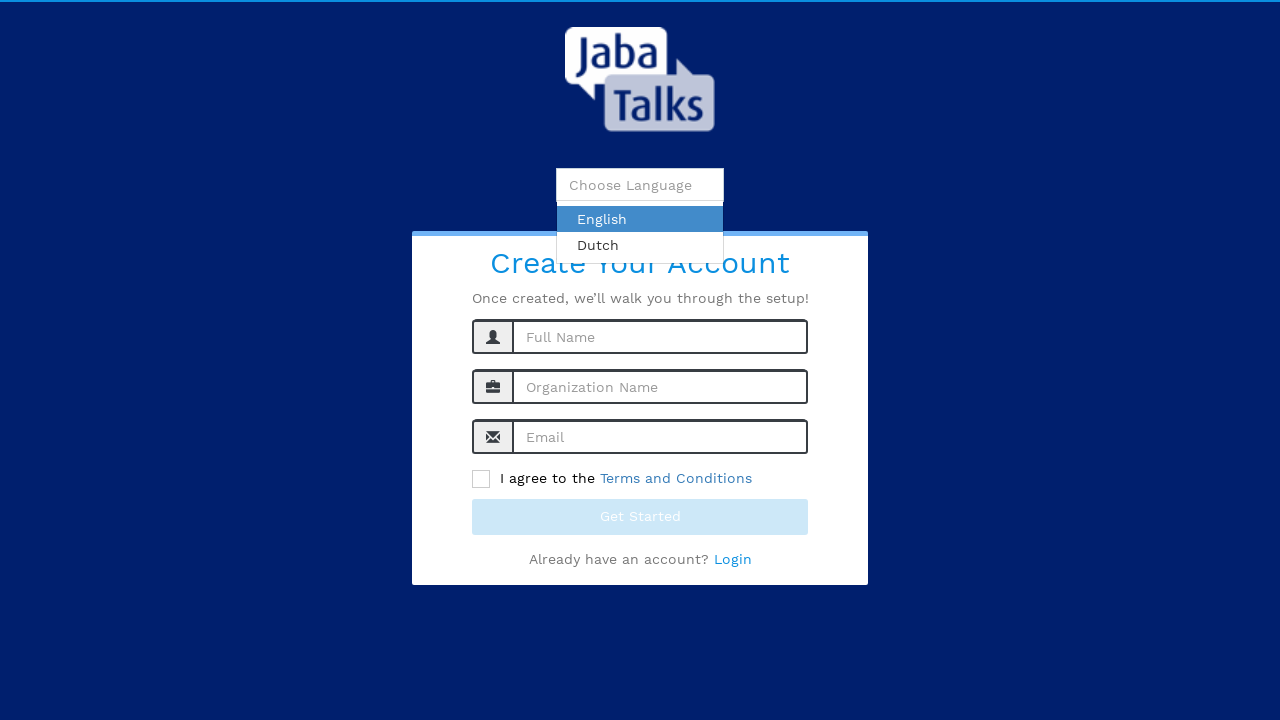

Language dropdown options became visible
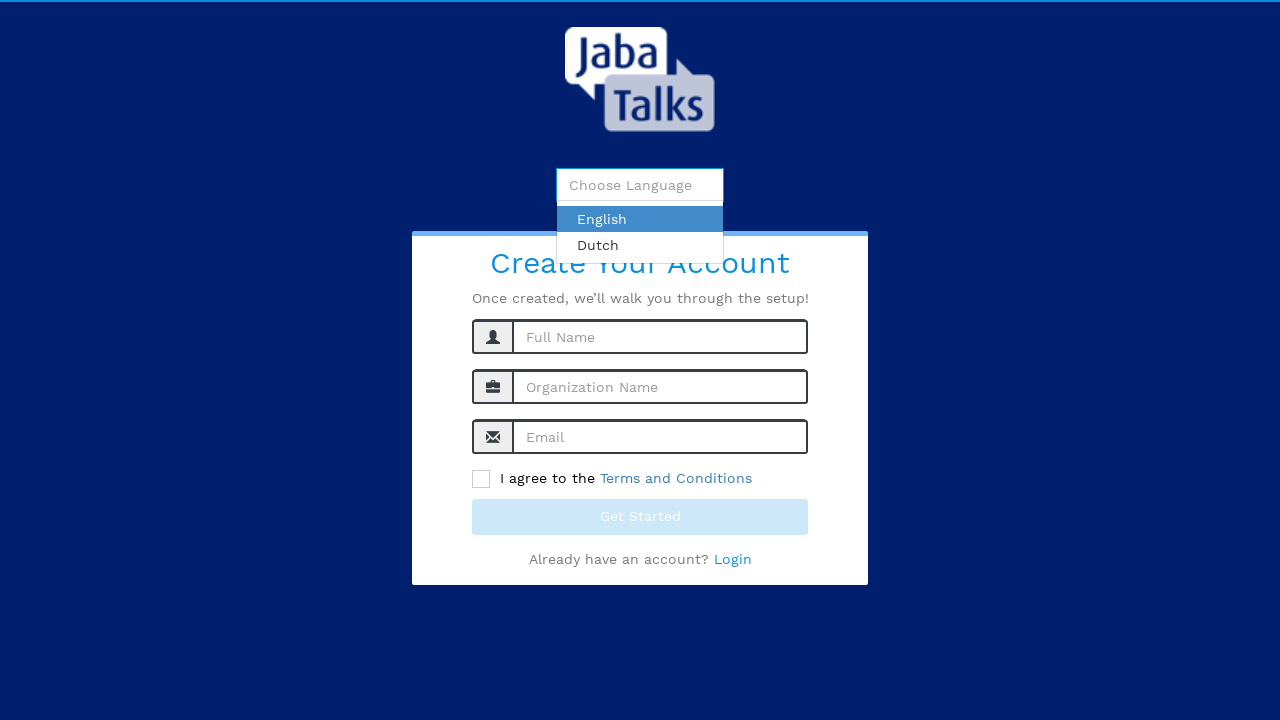

Located first language option (English)
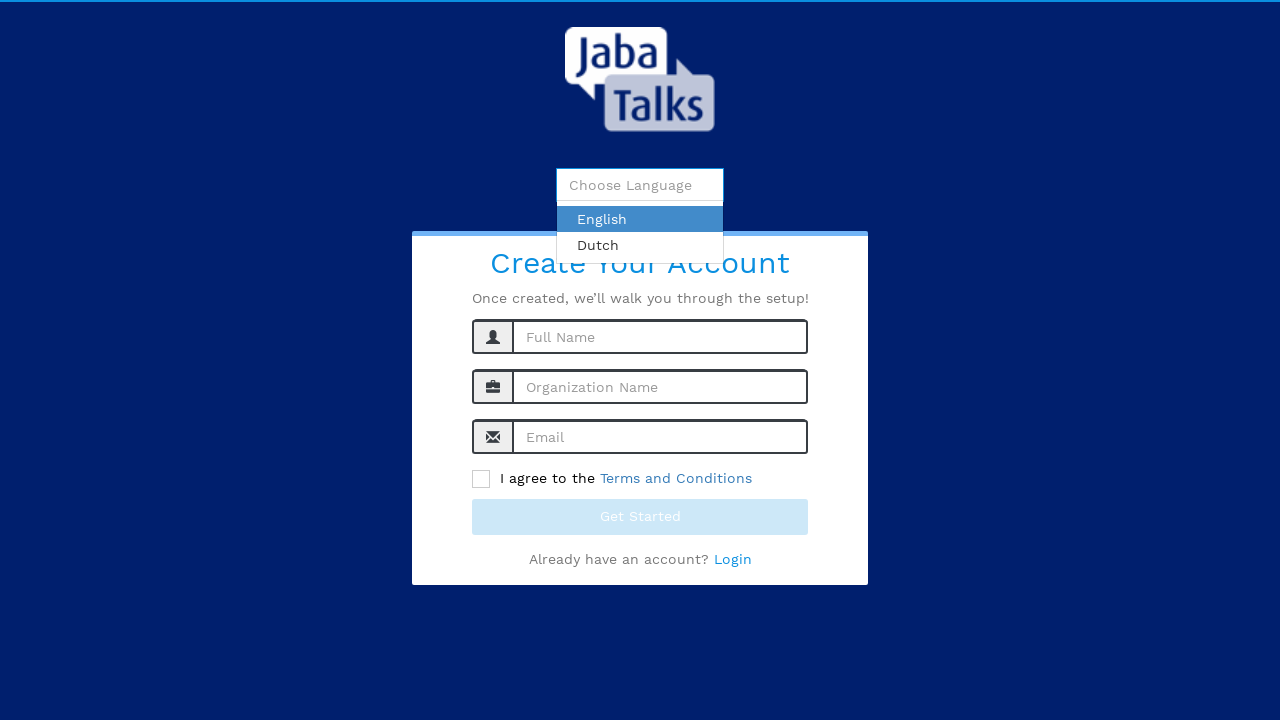

Located second language option (Dutch)
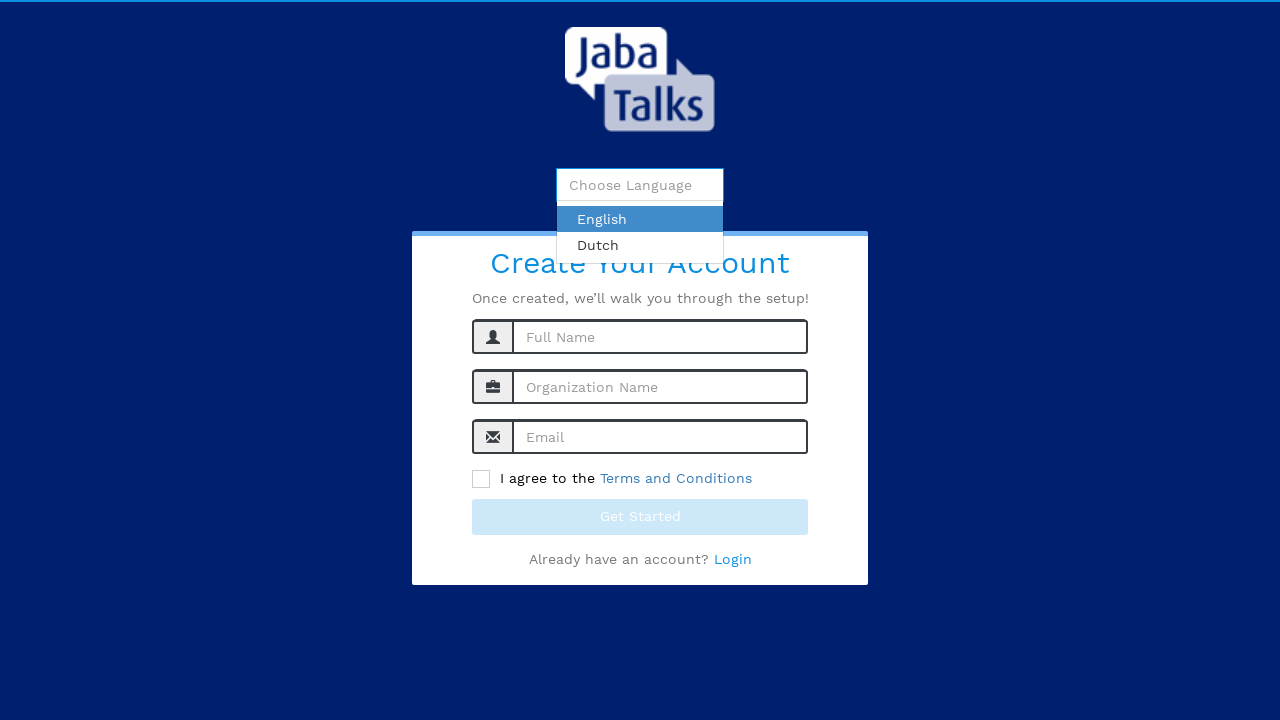

Verified first option contains 'English'
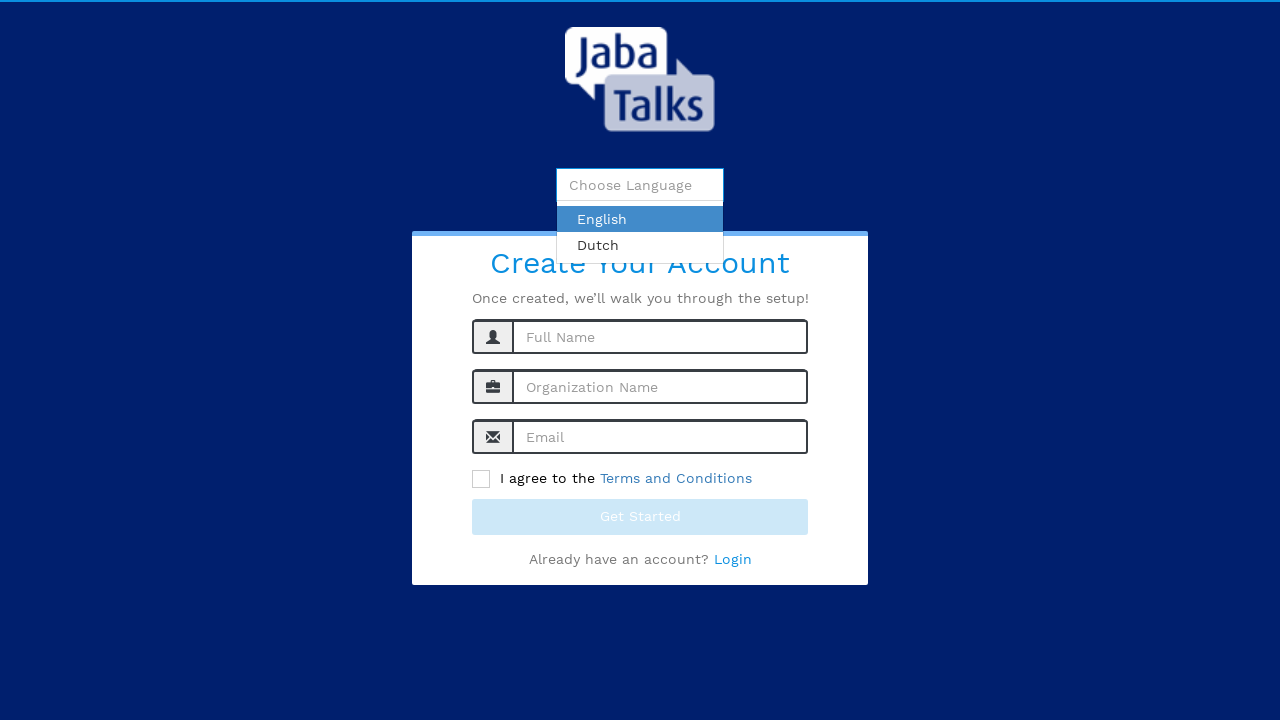

Verified second option contains 'Dutch'
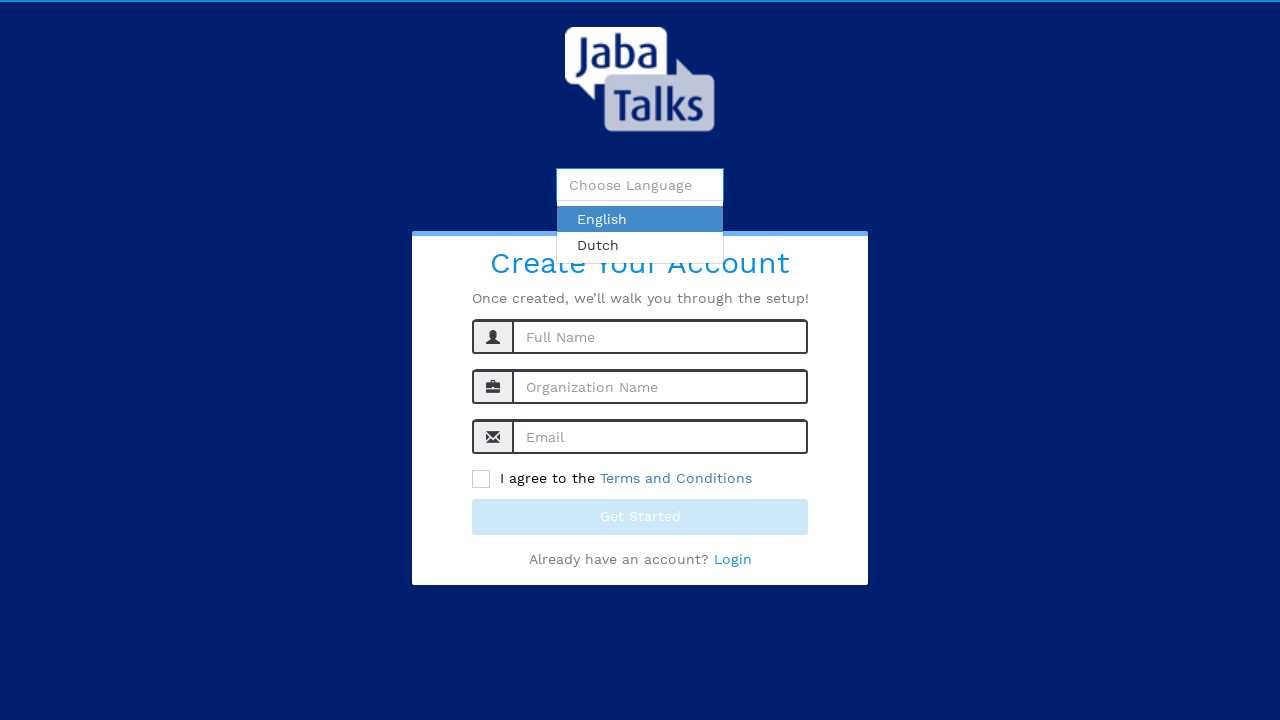

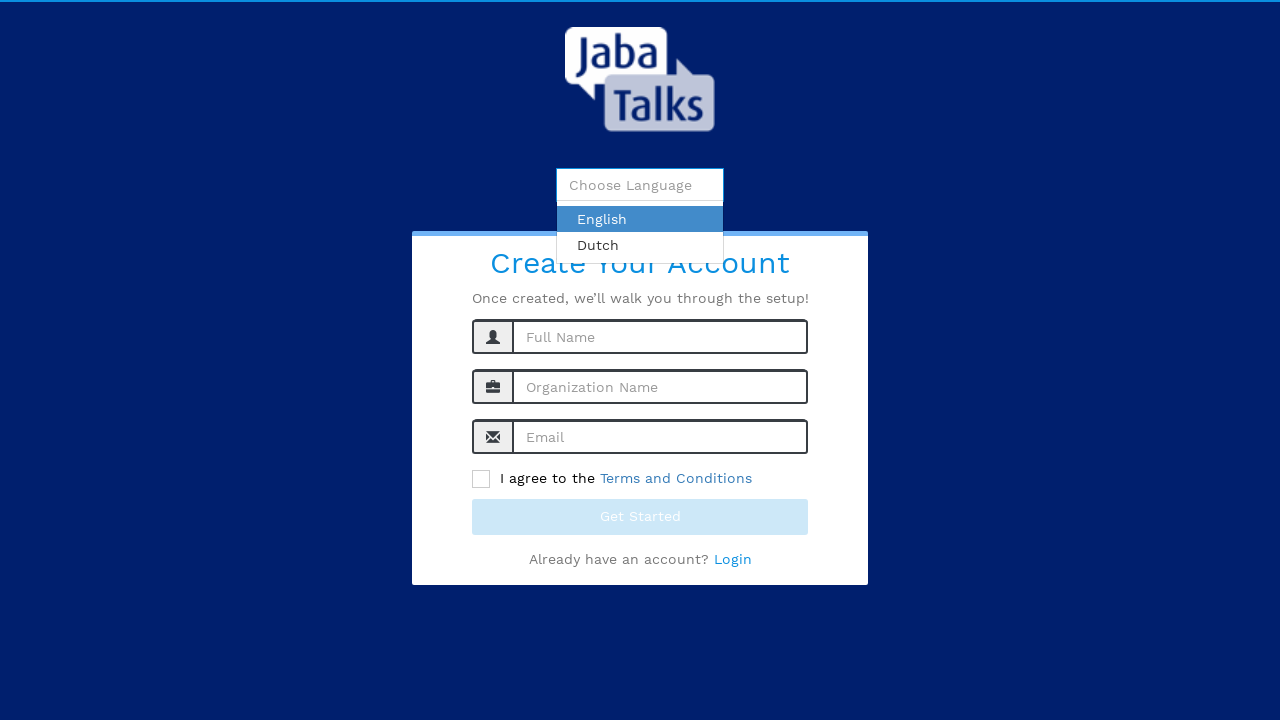